Tests hover functionality by hovering over an avatar image and verifying that the caption/additional information becomes visible.

Starting URL: http://the-internet.herokuapp.com/hovers

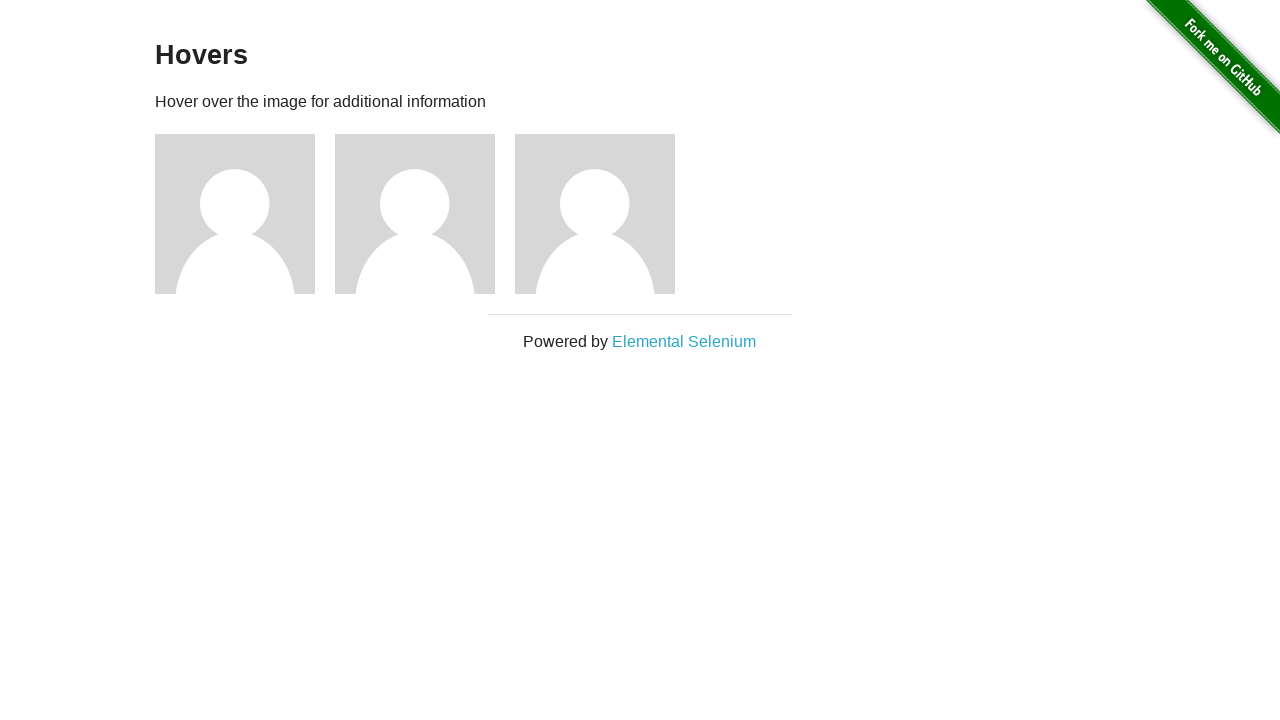

Located the first avatar figure element
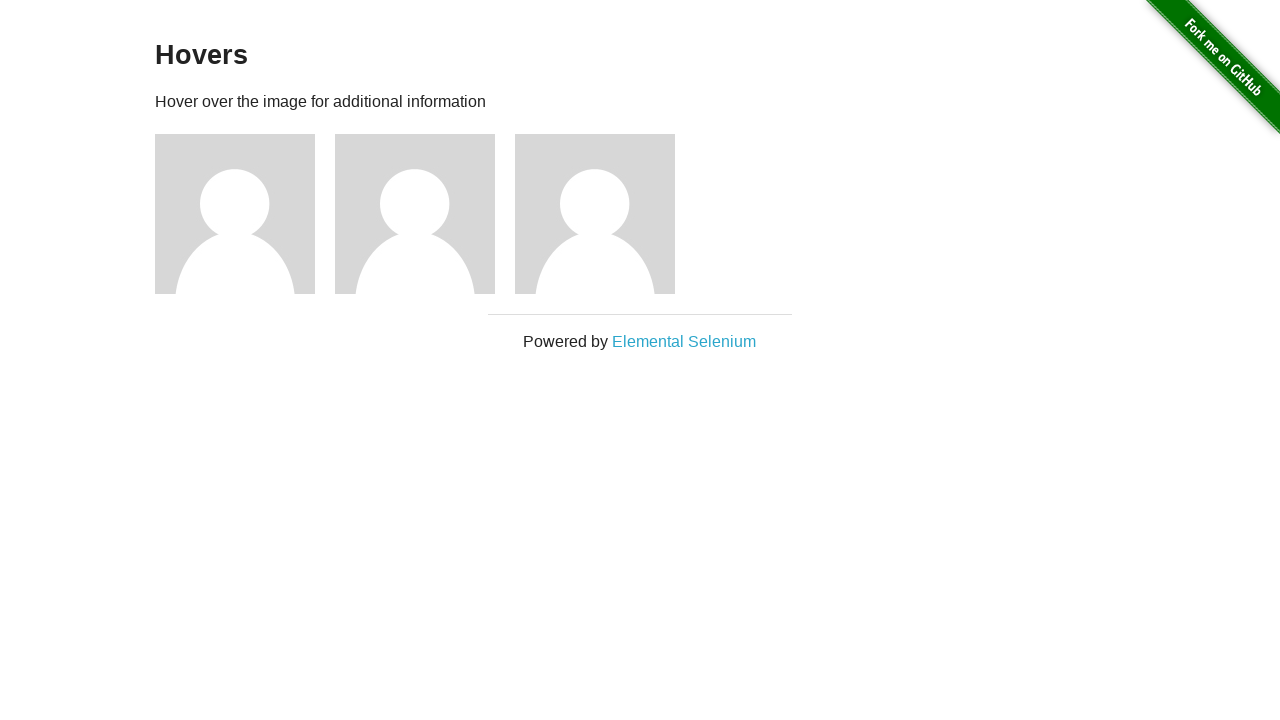

Hovered over the avatar image at (245, 214) on .figure >> nth=0
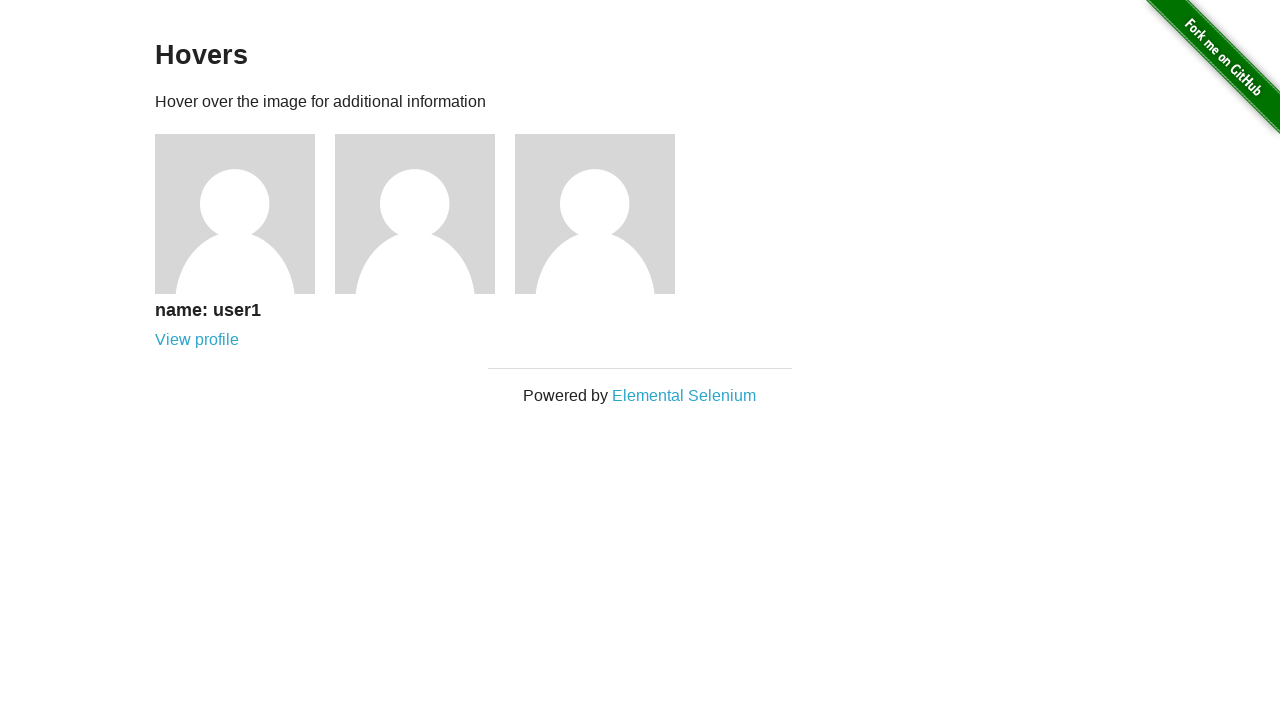

Located the caption element
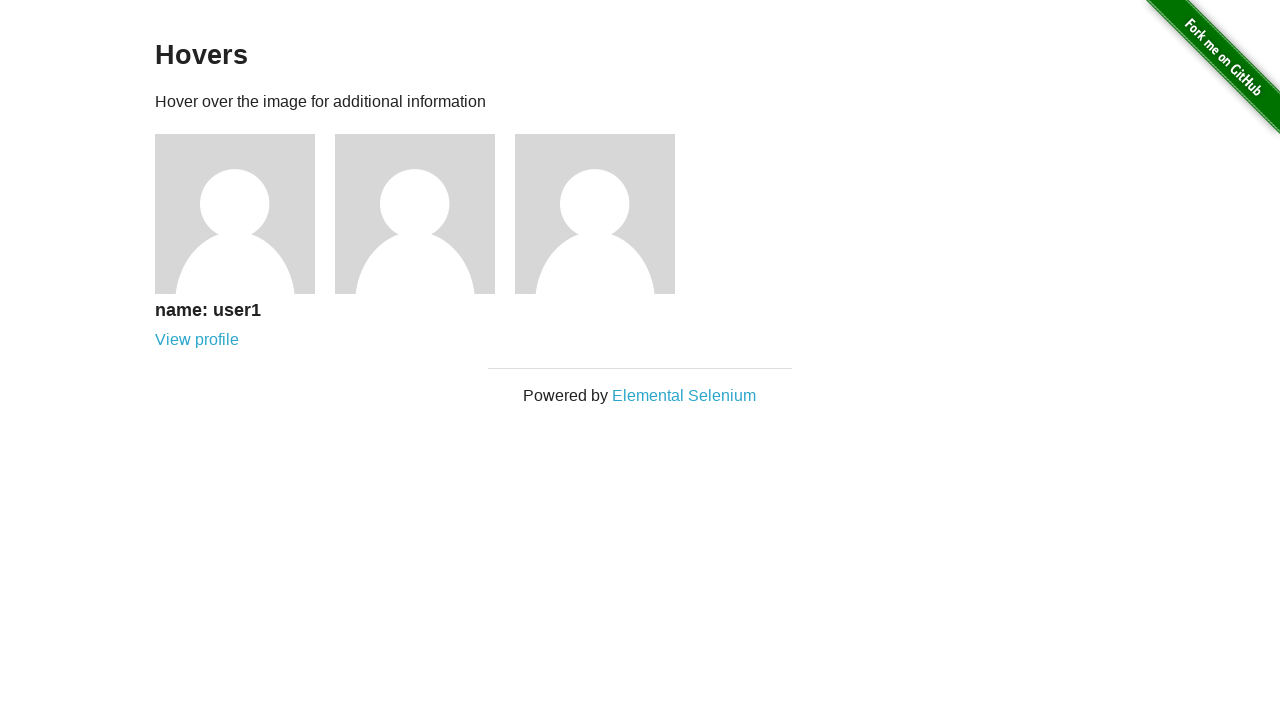

Caption became visible after hover
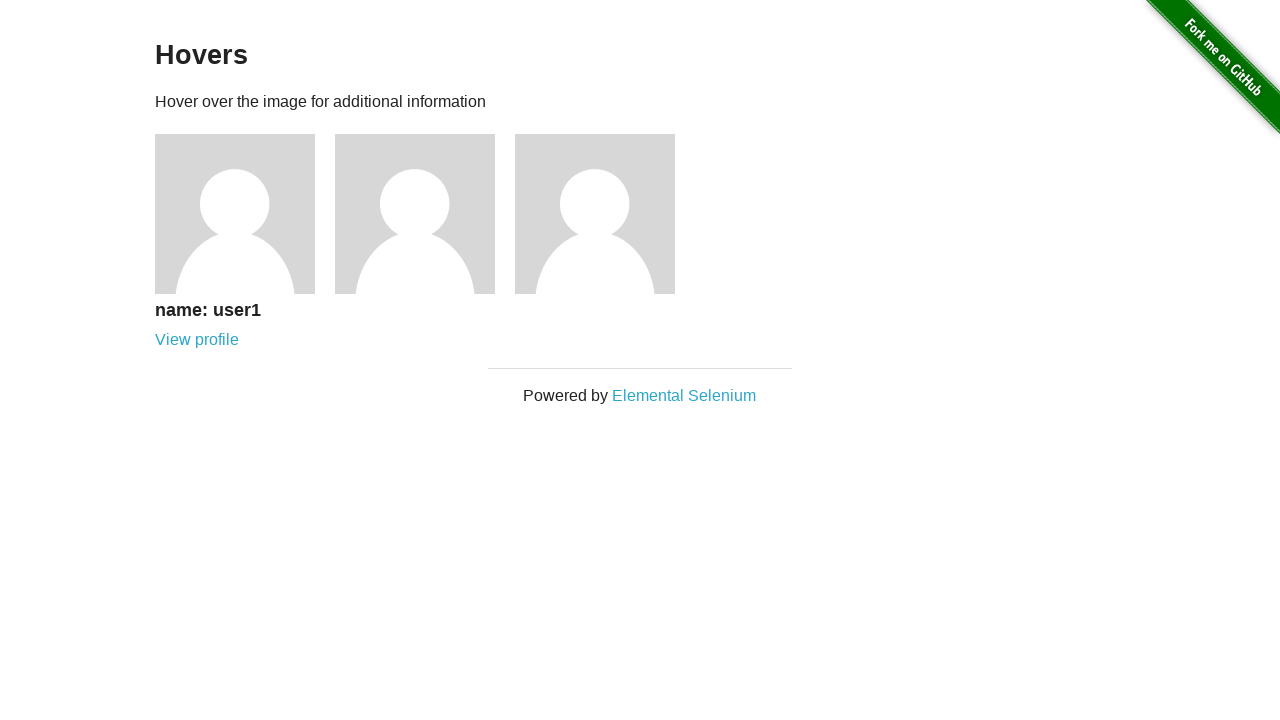

Verified that caption is visible
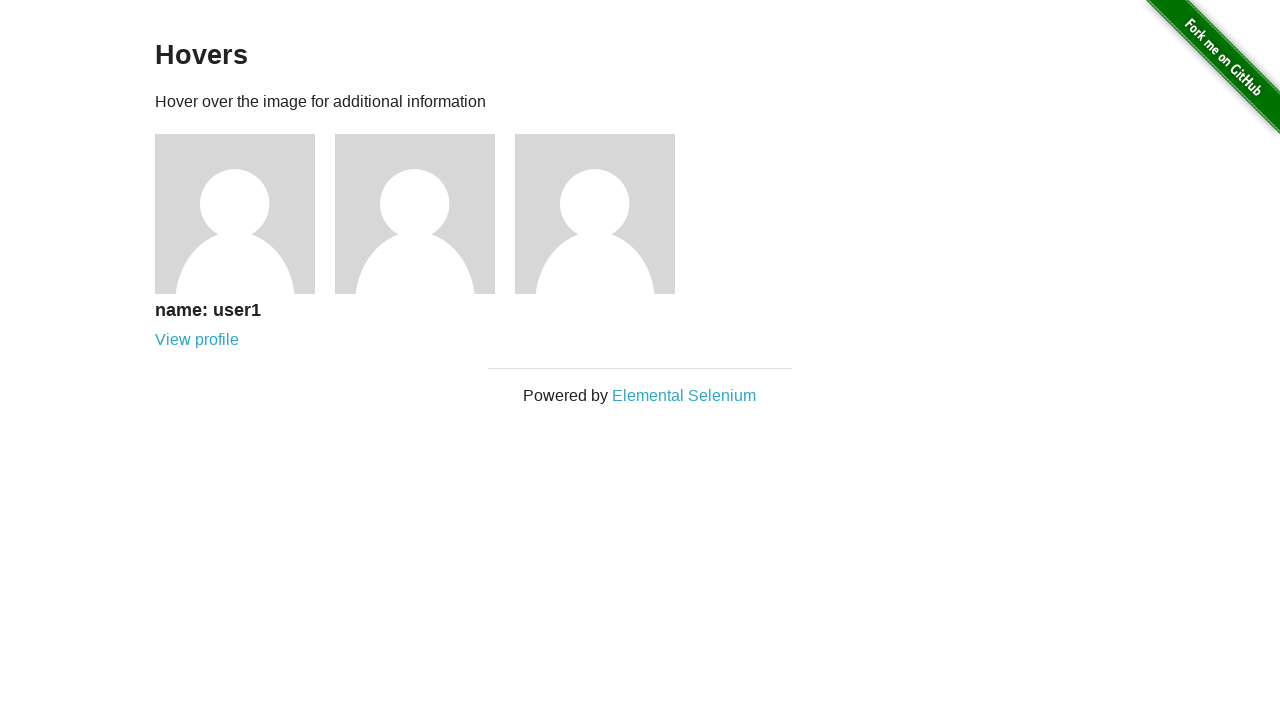

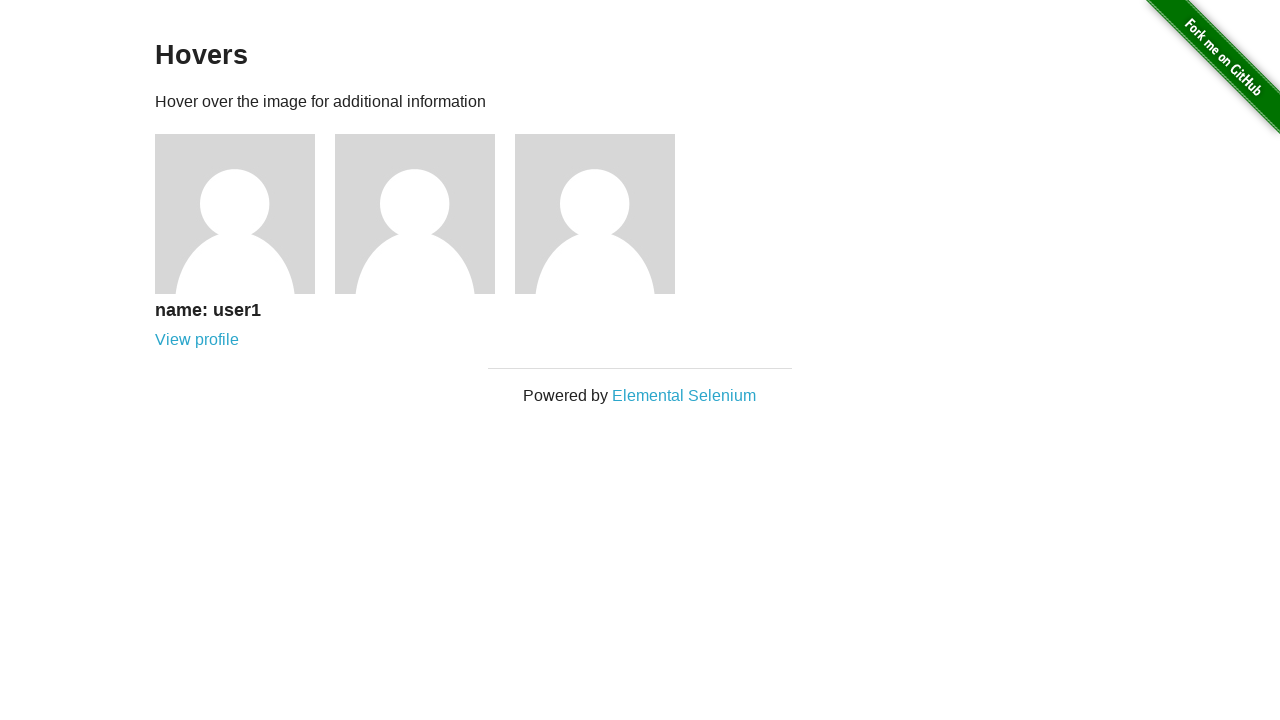